Tests the practice form by filling out all fields including personal information, date of birth, subjects, hobbies, address, state and city, then submits the form and verifies the confirmation popup appears.

Starting URL: https://demoqa.com/automation-practice-form

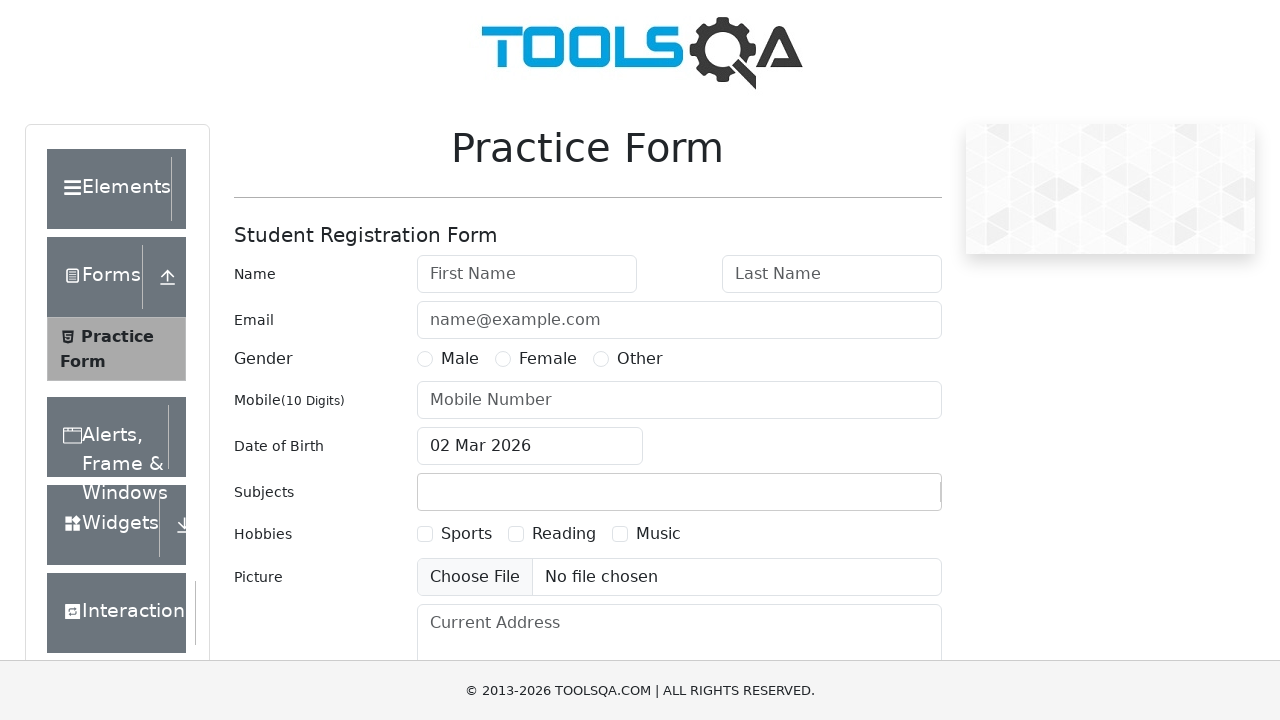

Filled first name field with 'Michael' on #firstName
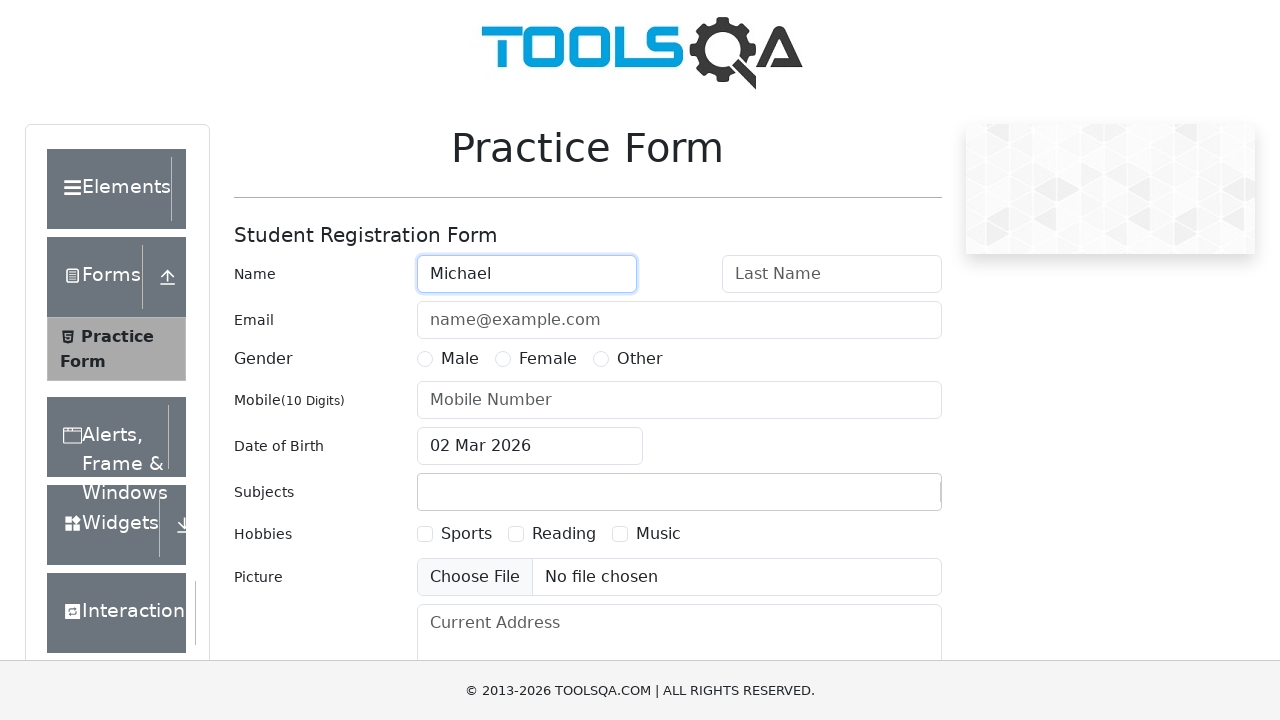

Filled last name field with 'Thompson' on #lastName
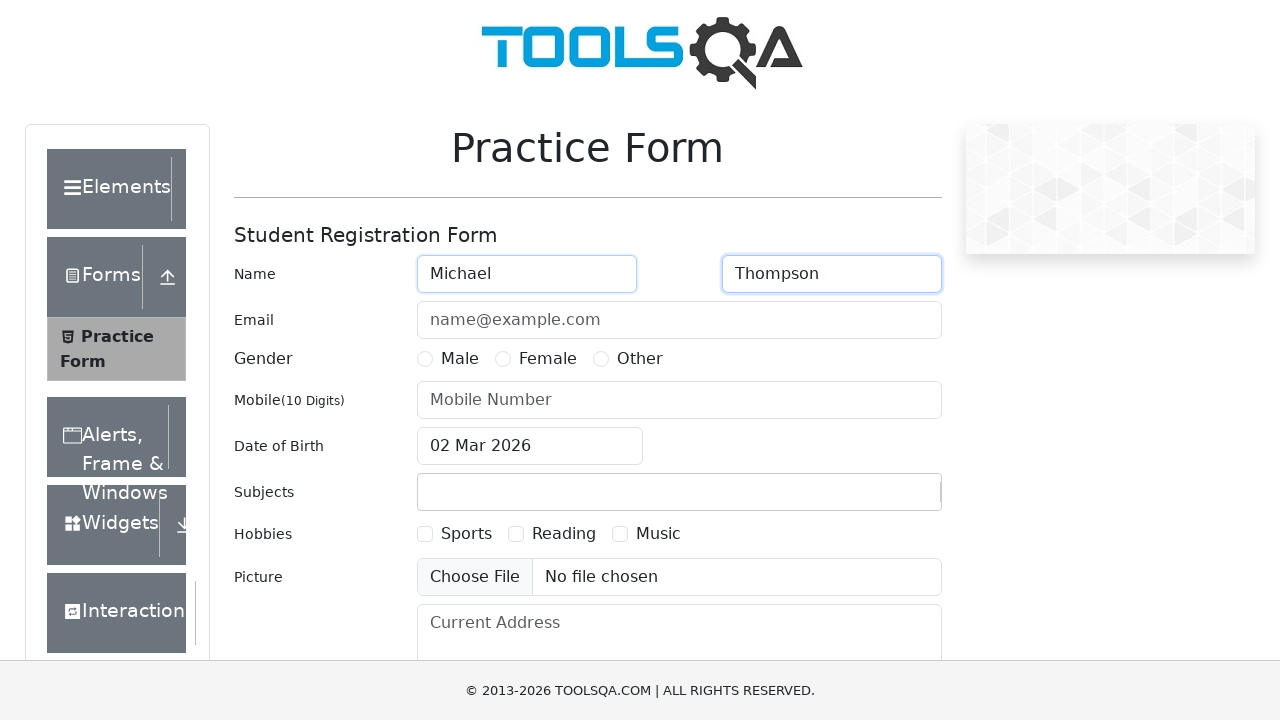

Filled email field with 'michael.thompson@example.com' on #userEmail
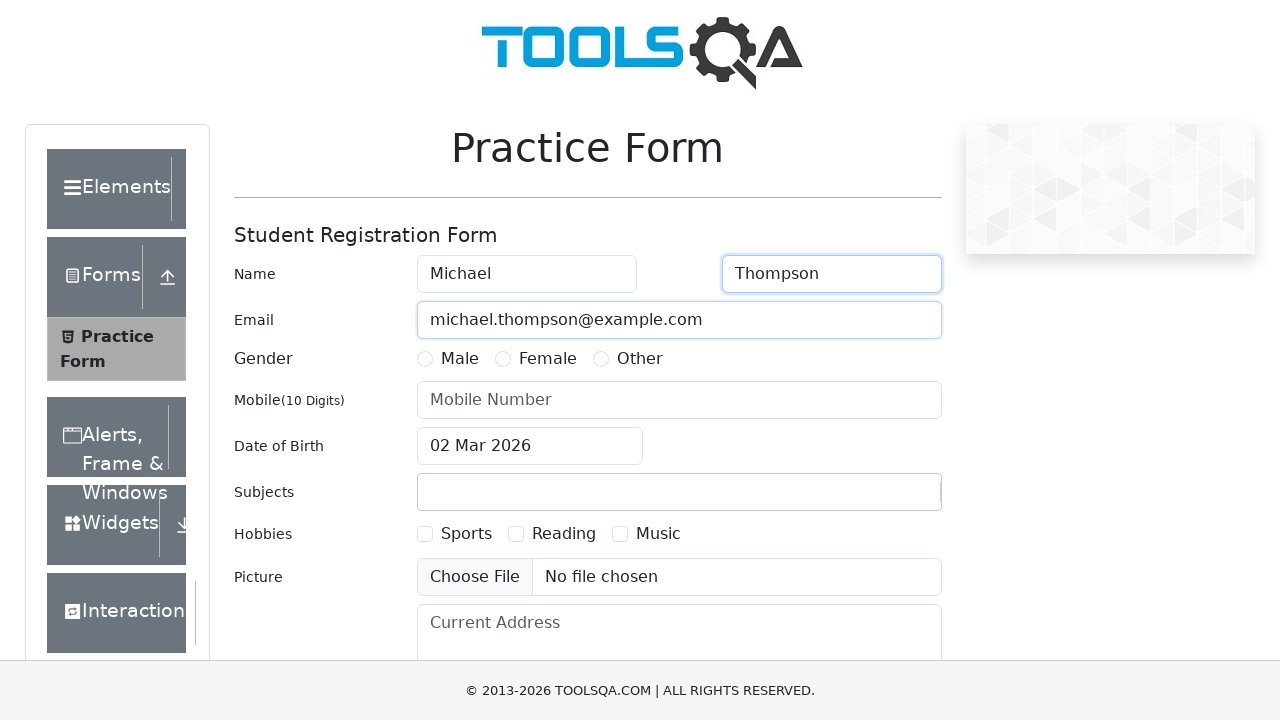

Selected Male gender option at (460, 359) on label[for='gender-radio-1']
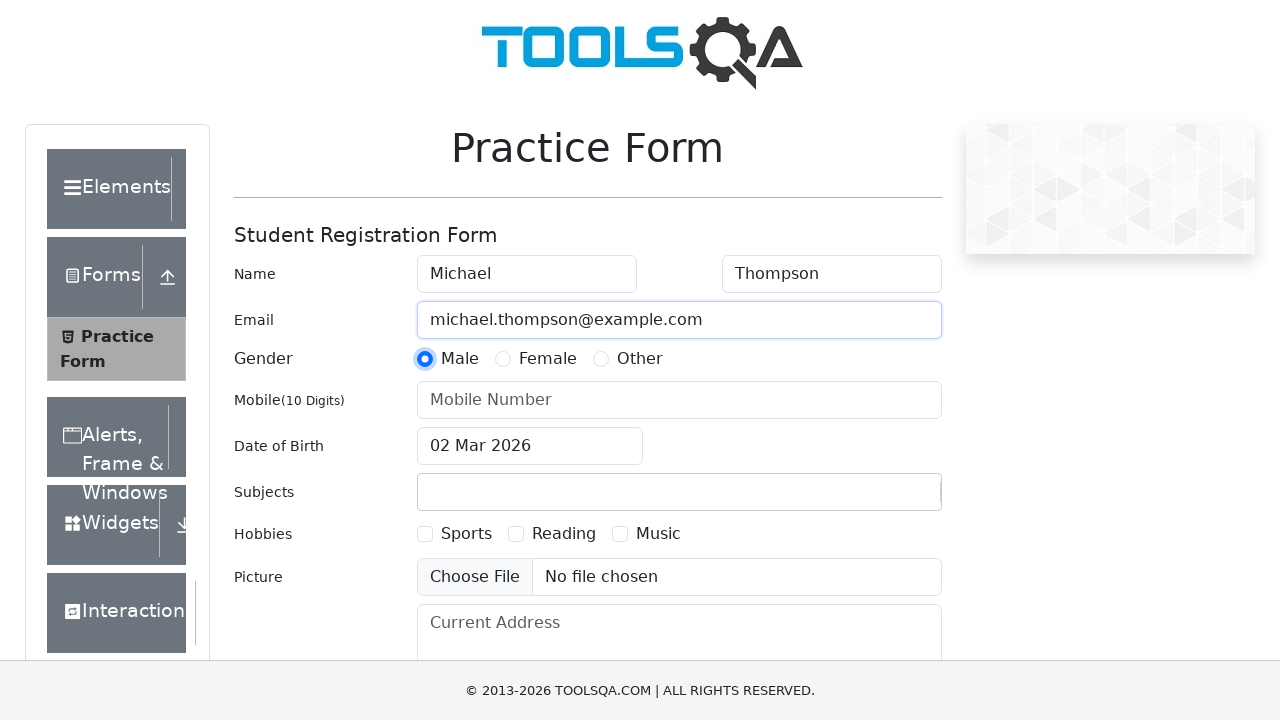

Filled mobile number field with '5551234567' on #userNumber
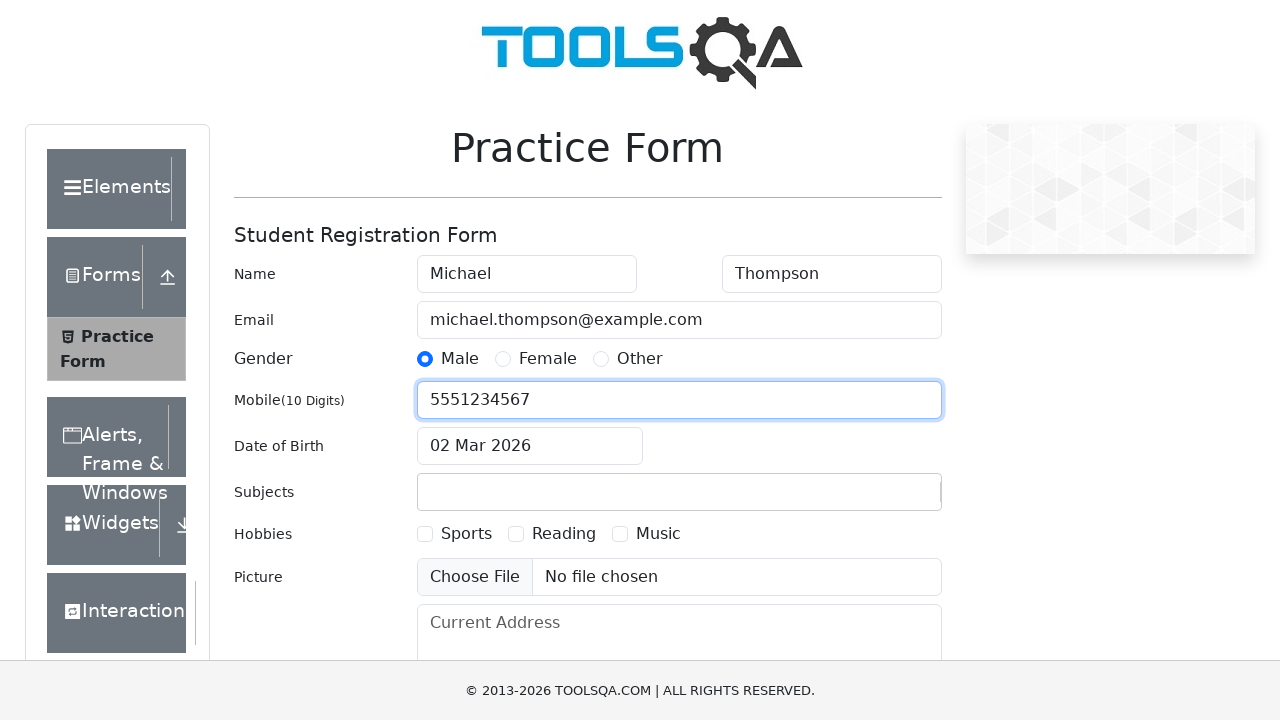

Clicked date of birth input to open date picker at (530, 446) on #dateOfBirthInput
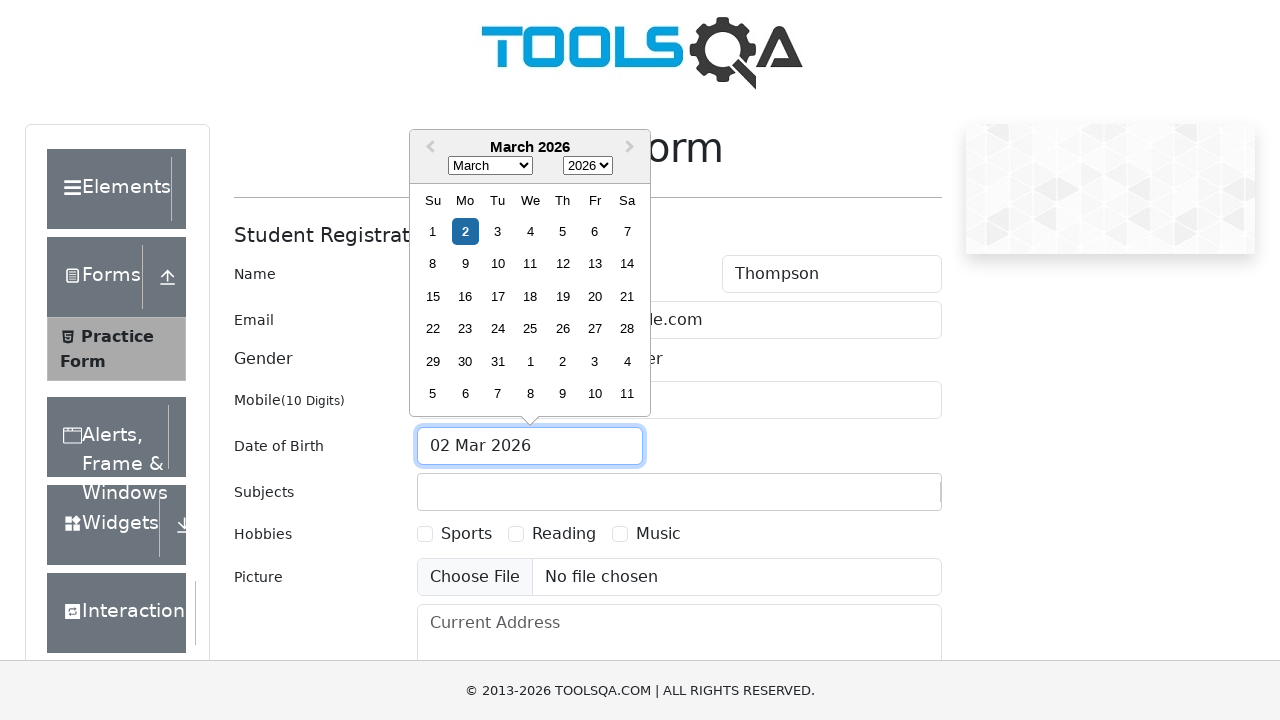

Selected March from month dropdown on .react-datepicker__month-select
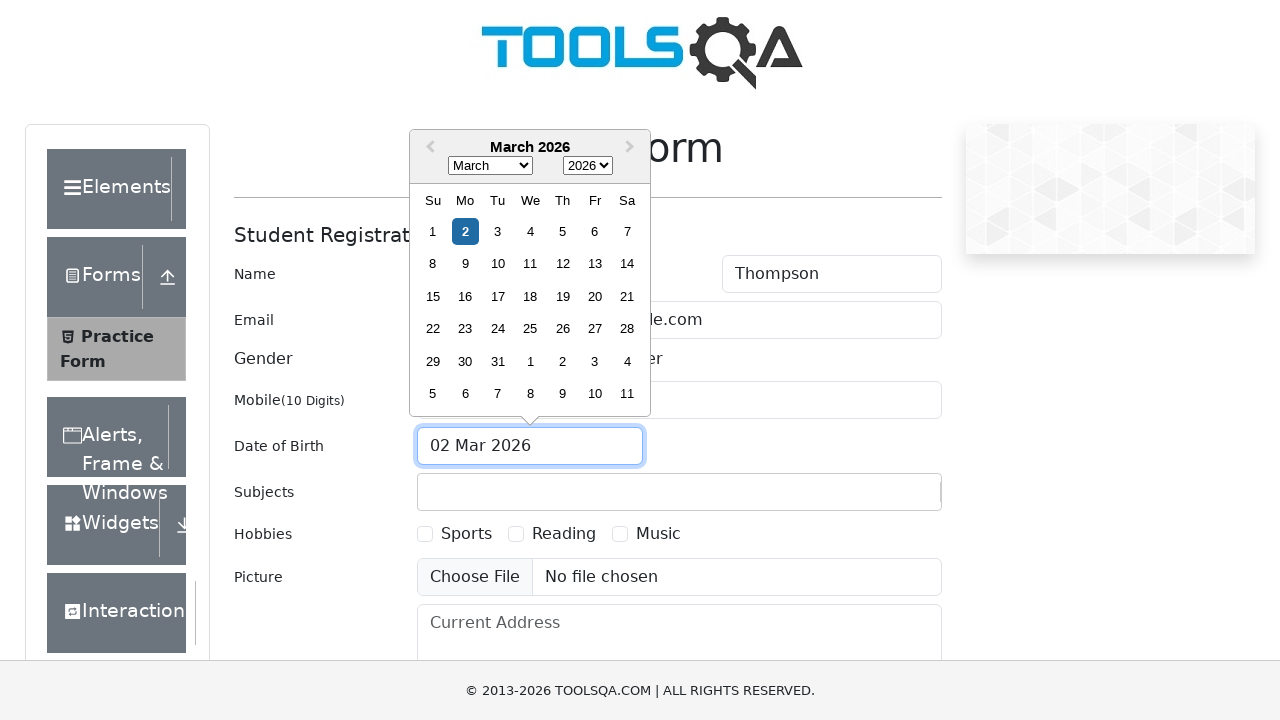

Selected 1995 from year dropdown on .react-datepicker__year-select
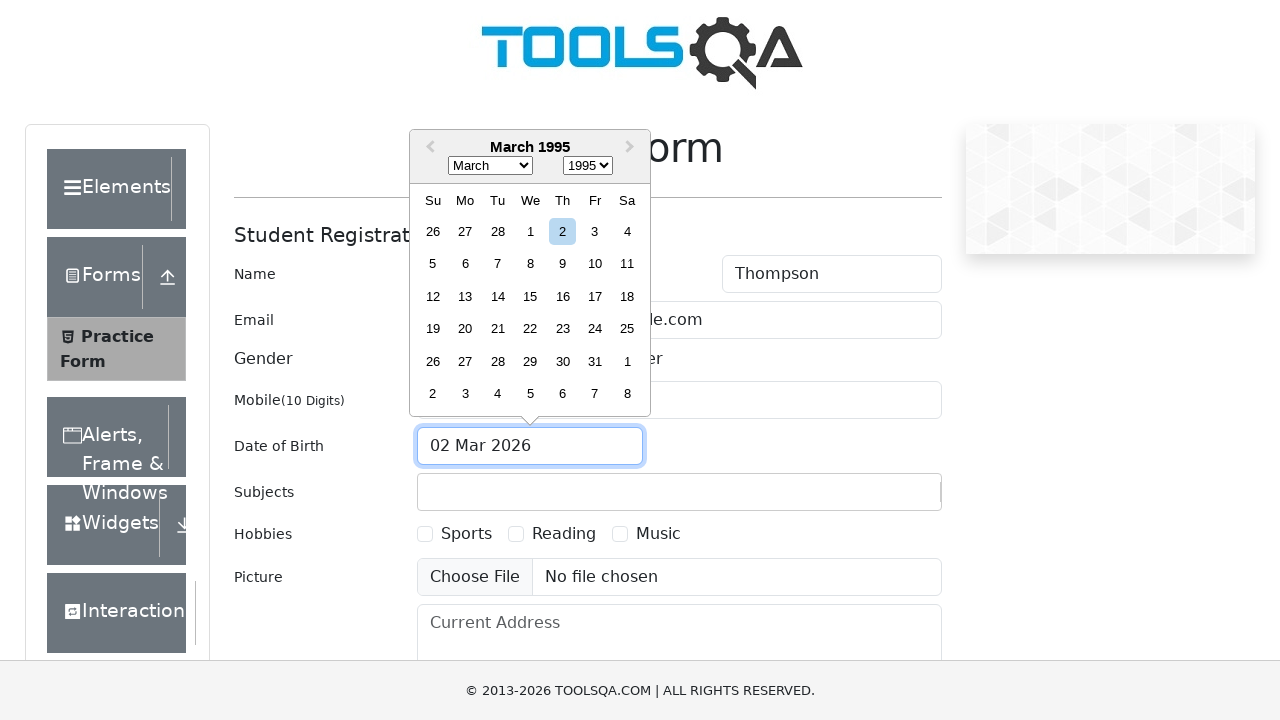

Selected day 15 from date picker at (530, 296) on .react-datepicker__day--015:not(.react-datepicker__day--outside-month)
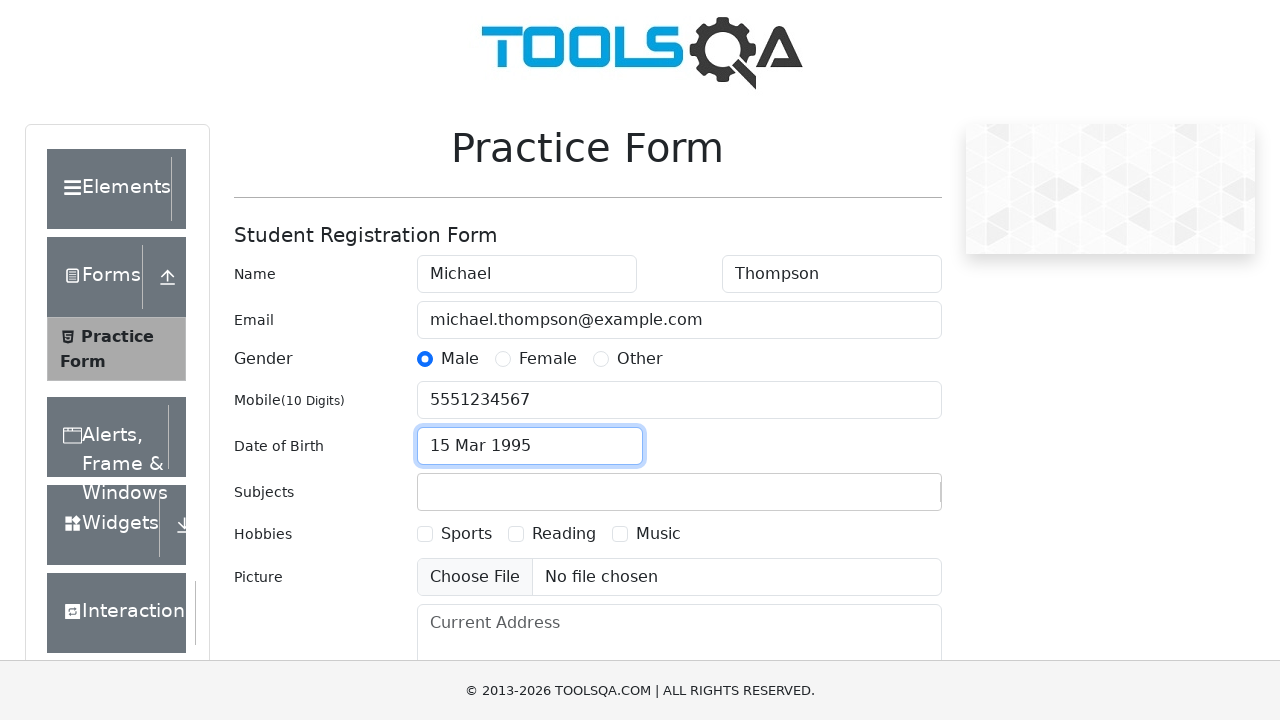

Filled subjects input with 'Maths' on #subjectsInput
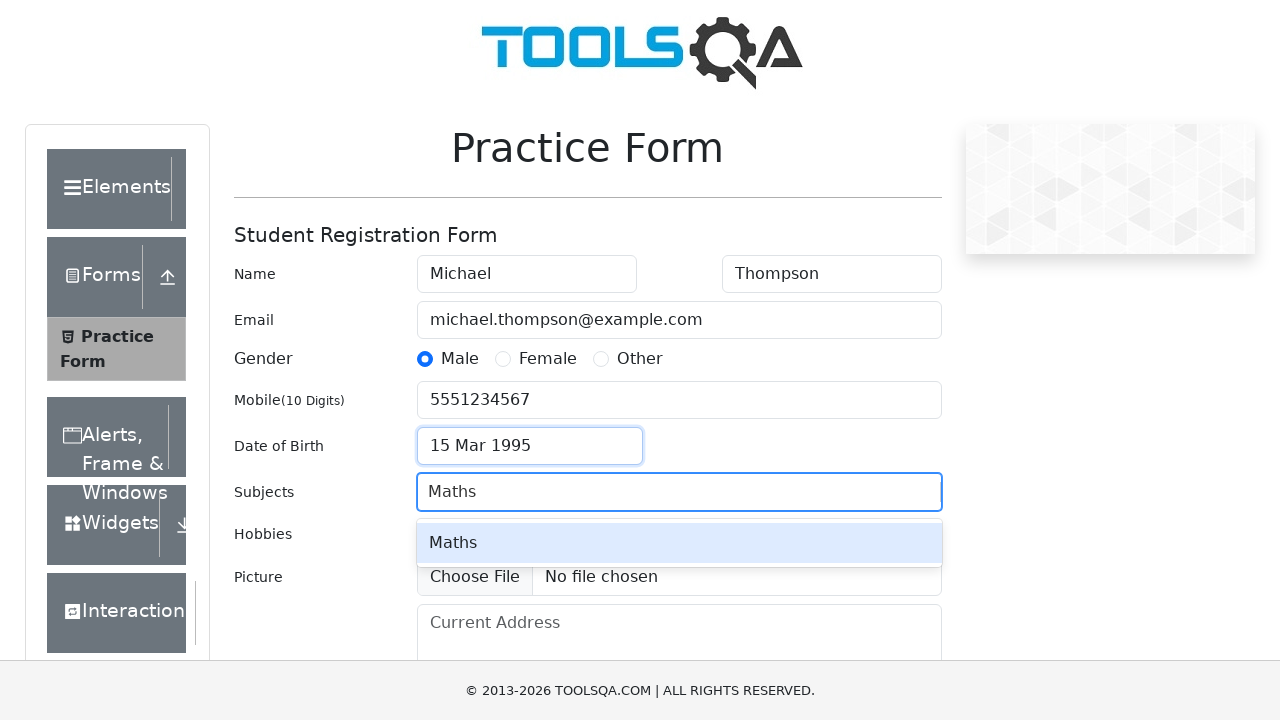

Pressed Enter to confirm 'Maths' subject on #subjectsInput
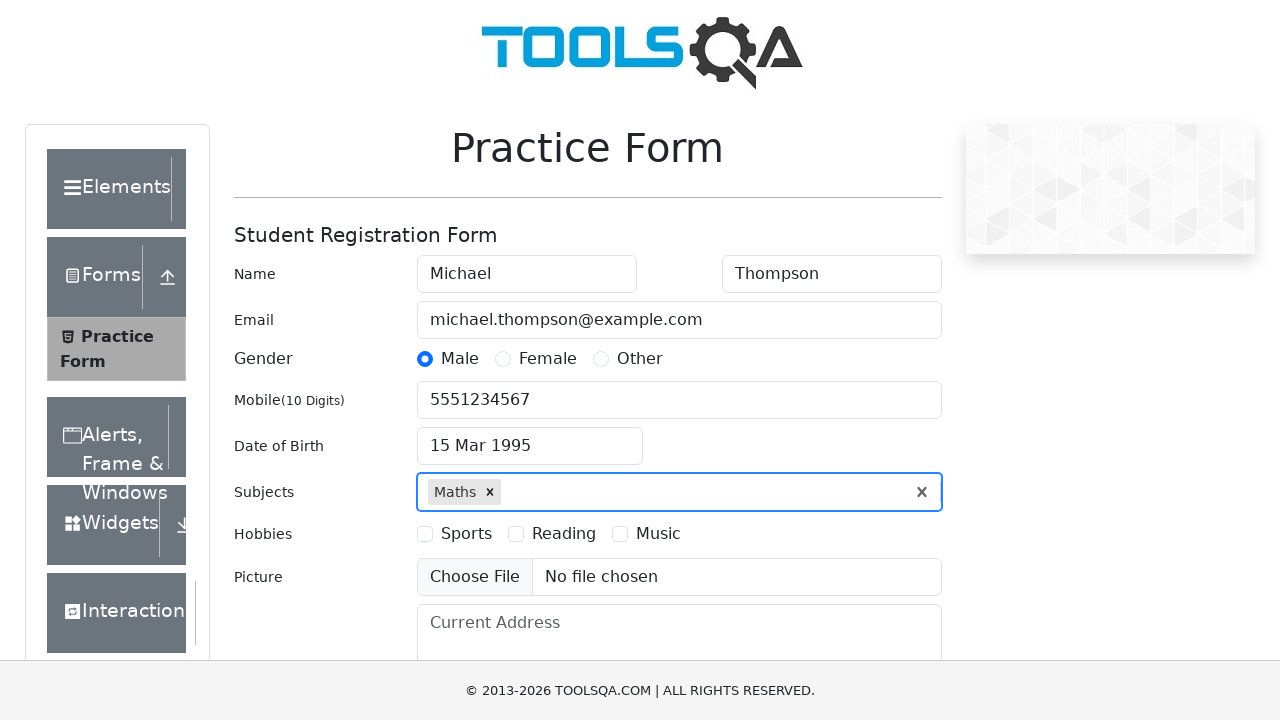

Filled subjects input with 'Physics' on #subjectsInput
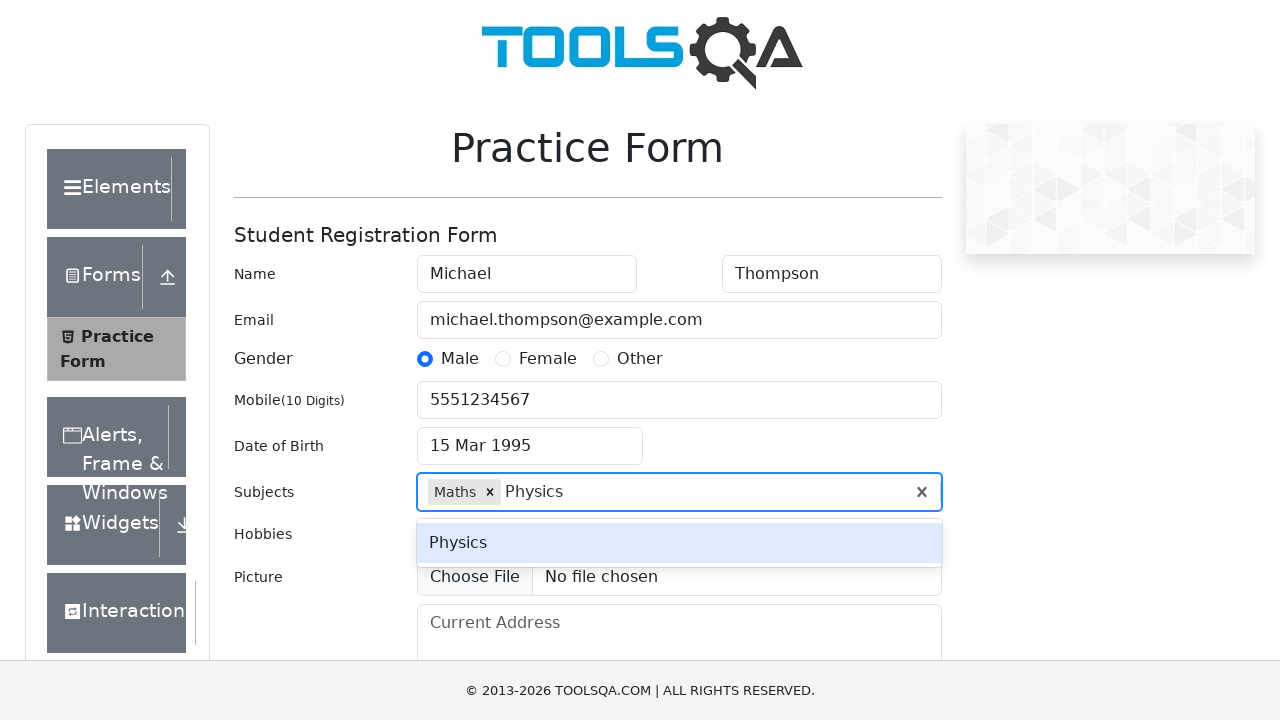

Pressed Enter to confirm 'Physics' subject on #subjectsInput
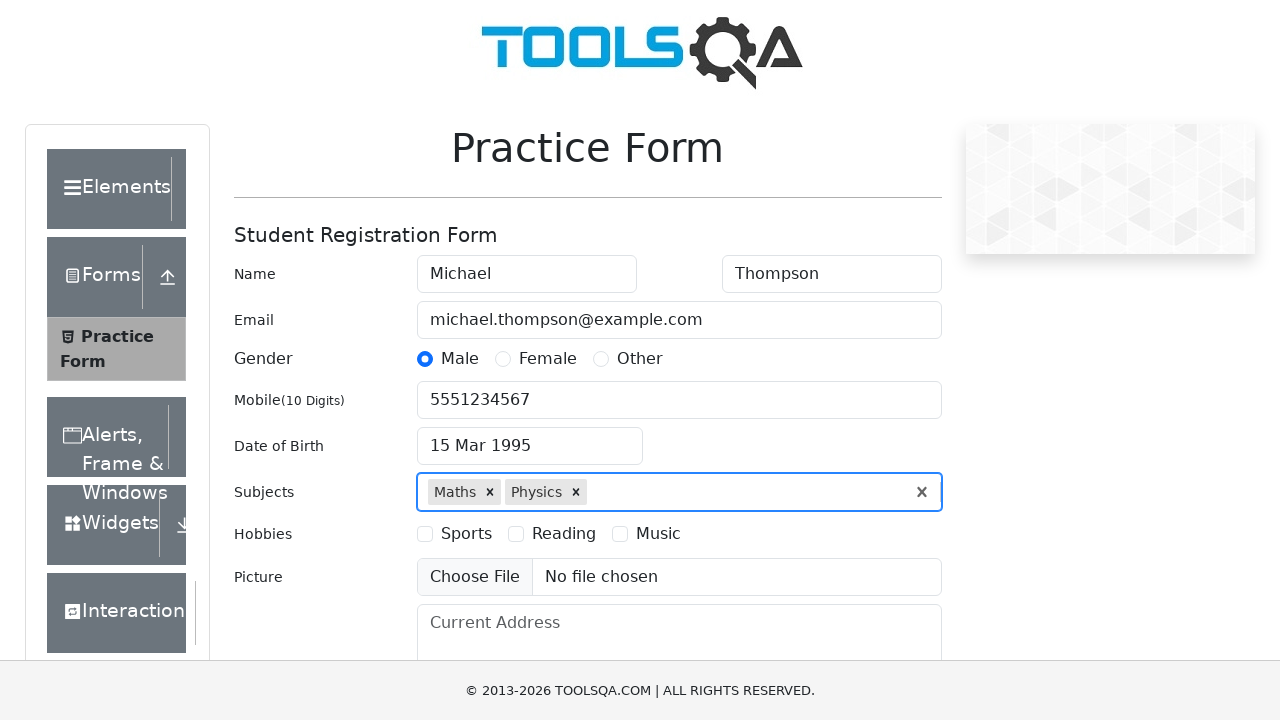

Selected Sports hobby at (466, 534) on label[for='hobbies-checkbox-1']
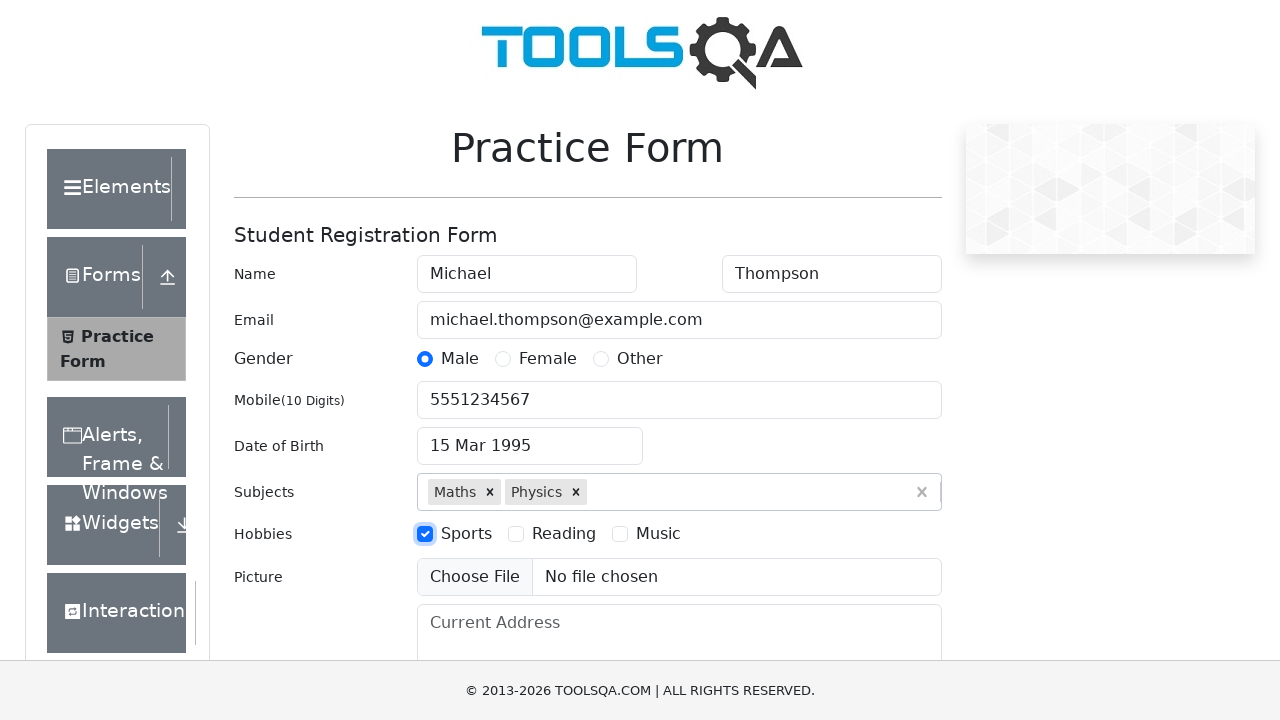

Selected Reading hobby at (564, 534) on label[for='hobbies-checkbox-2']
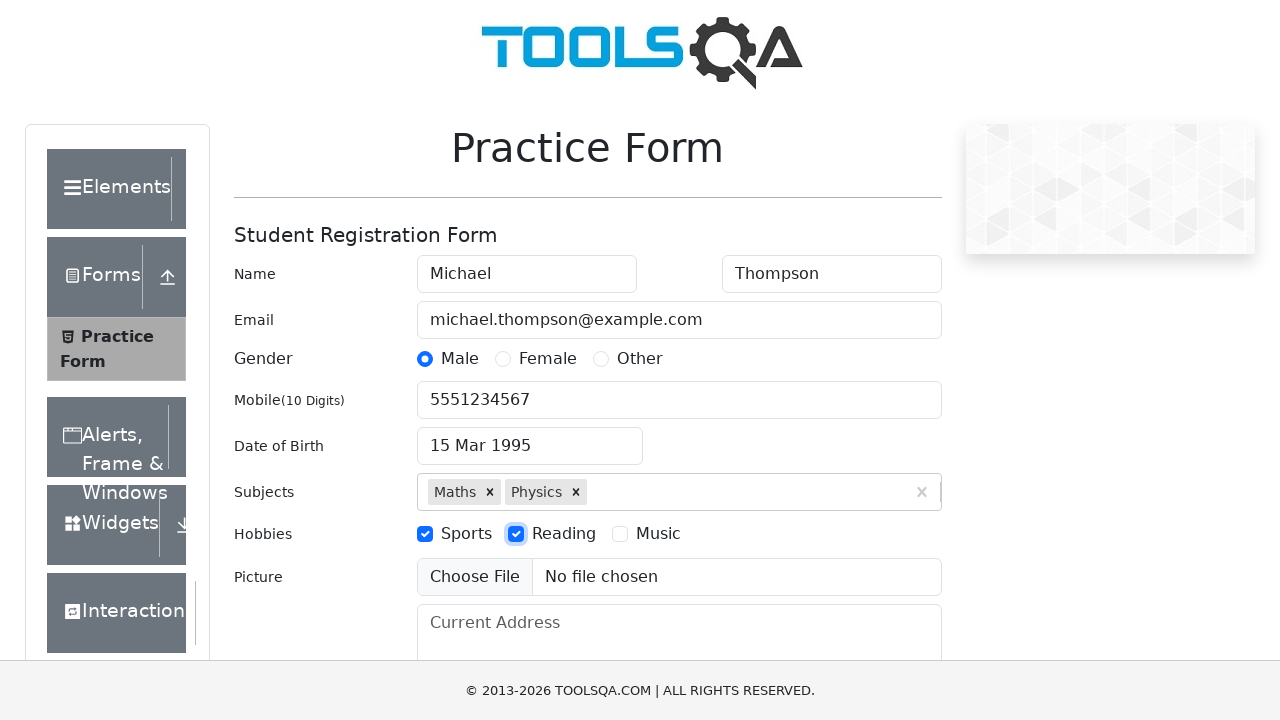

Filled current address field with '123 Main Street, Apt 4B, New York' on #currentAddress
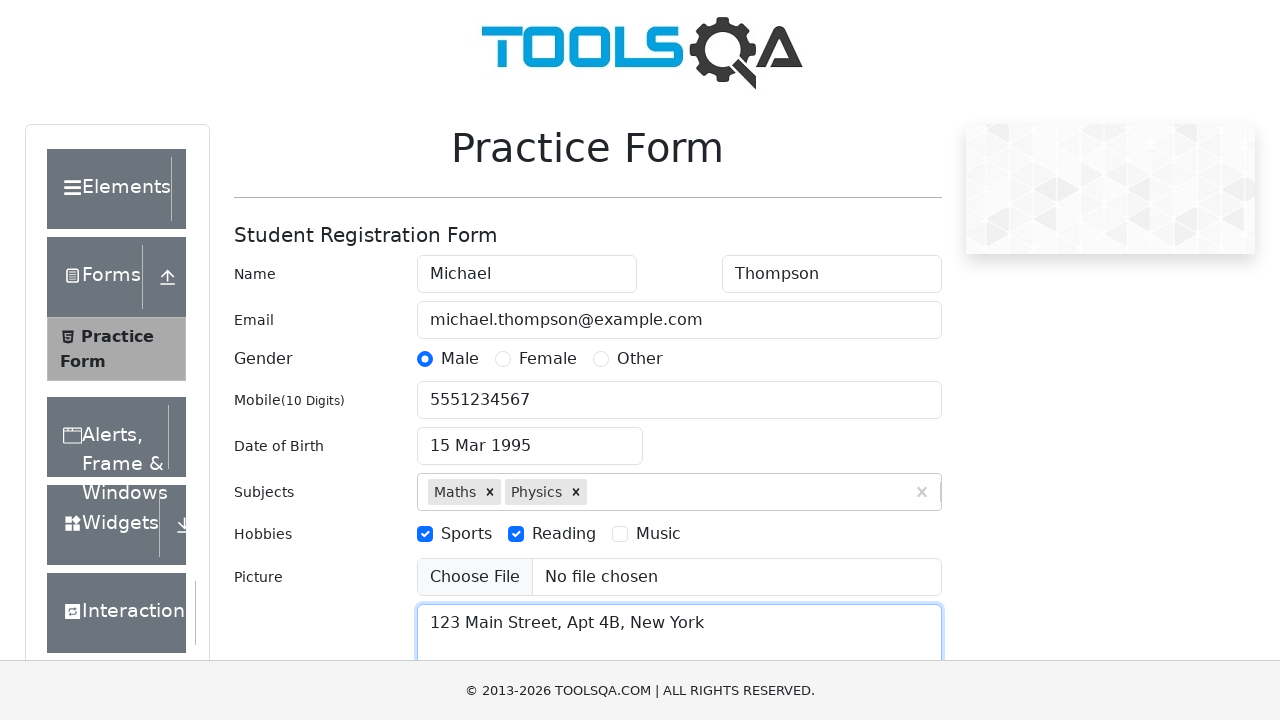

Filled state input with 'NCR' on #react-select-3-input
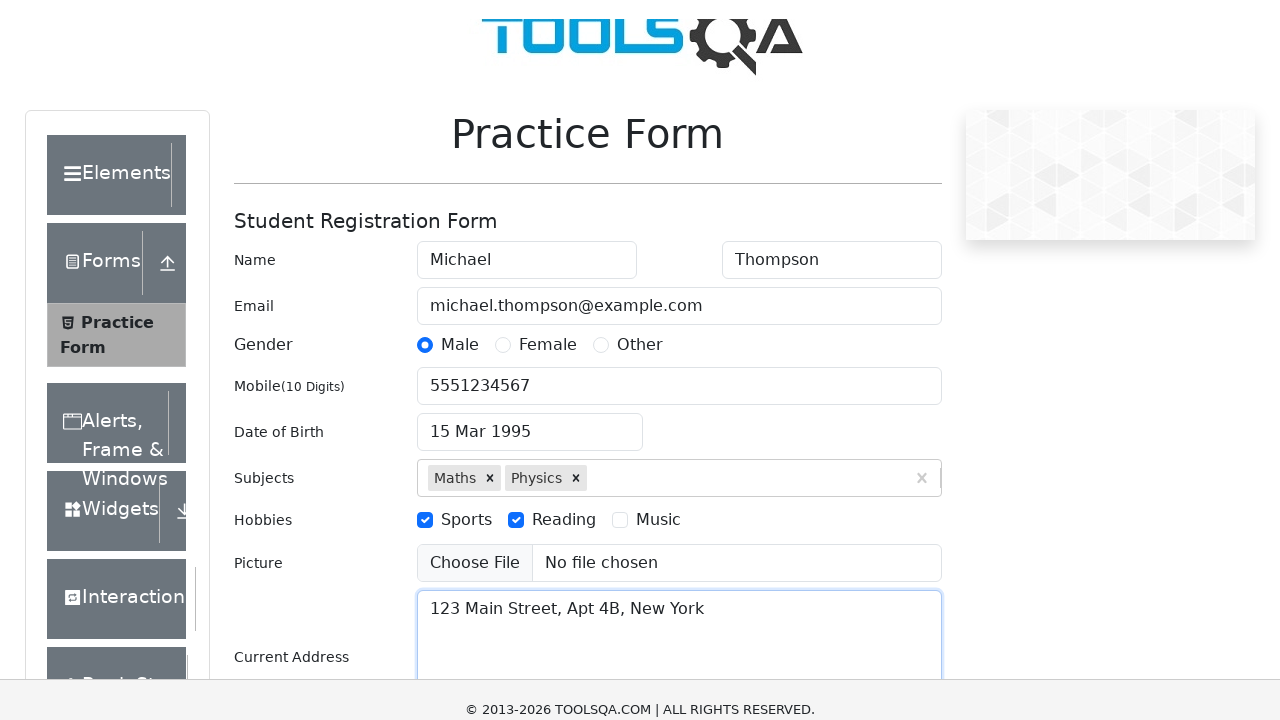

Pressed Enter to confirm NCR state selection on #react-select-3-input
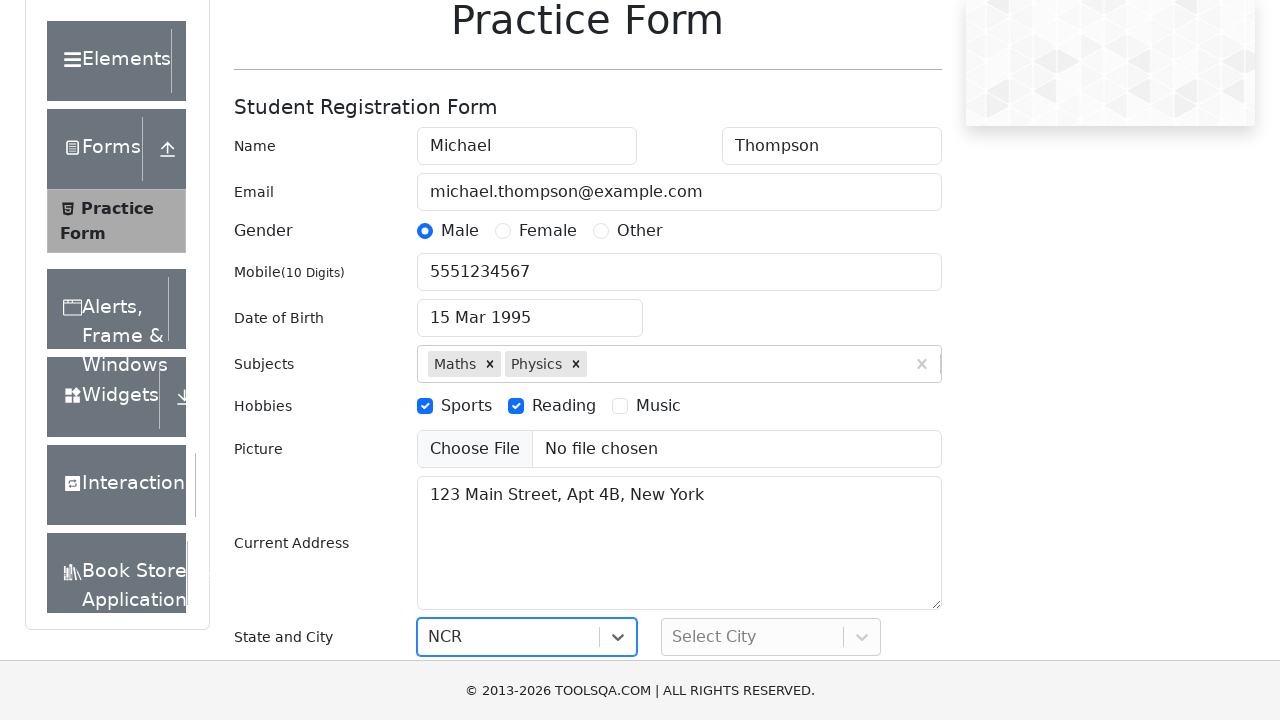

Filled city input with 'Delhi' on #react-select-4-input
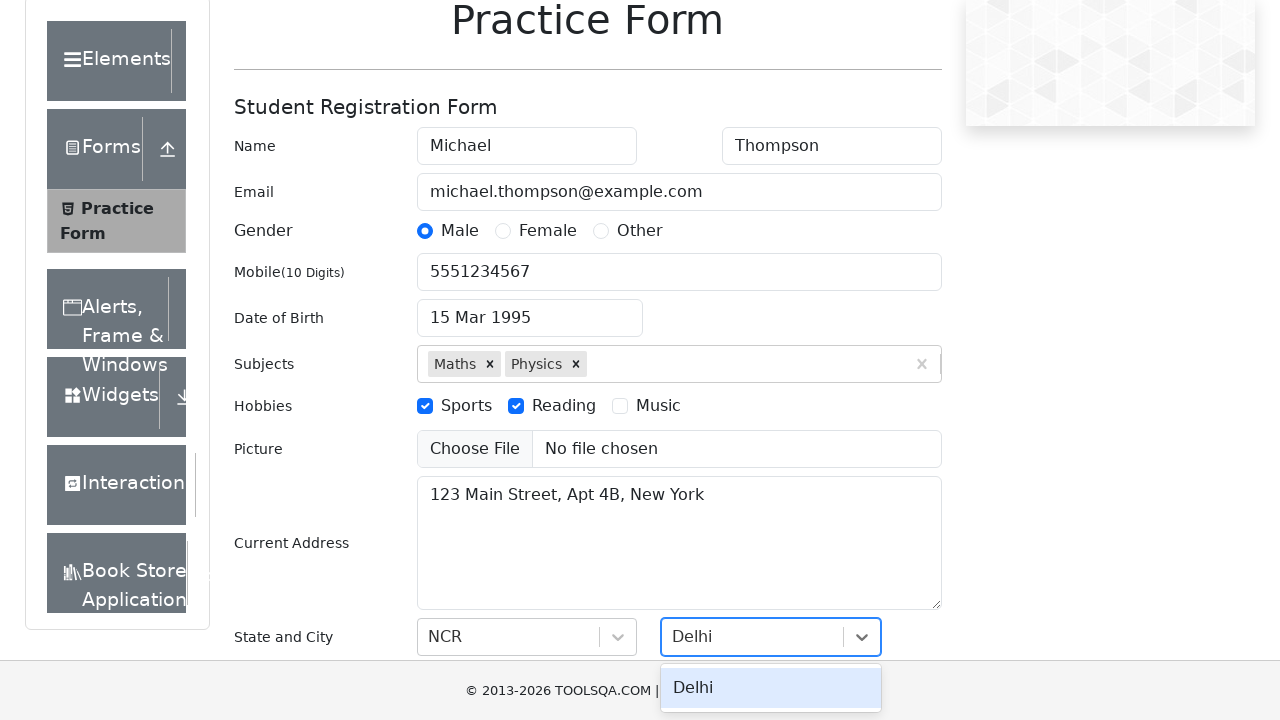

Pressed Enter to confirm Delhi city selection on #react-select-4-input
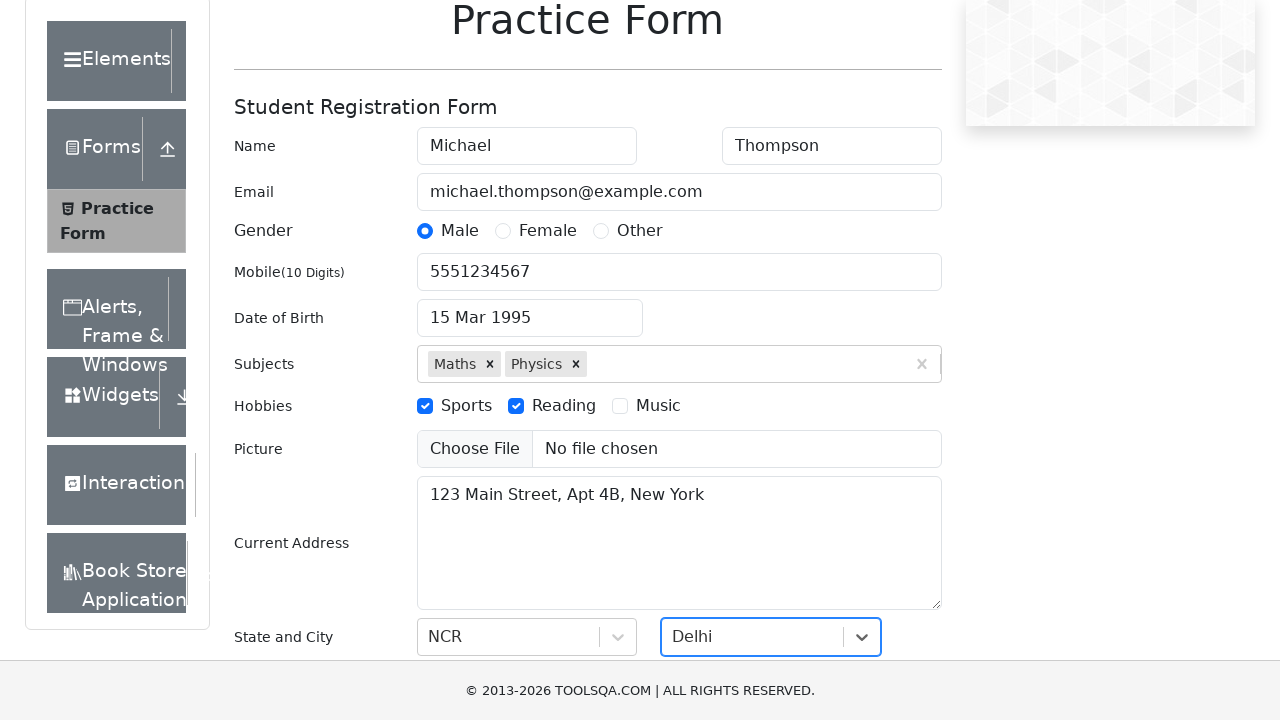

Clicked submit button to submit the form at (885, 499) on #submit
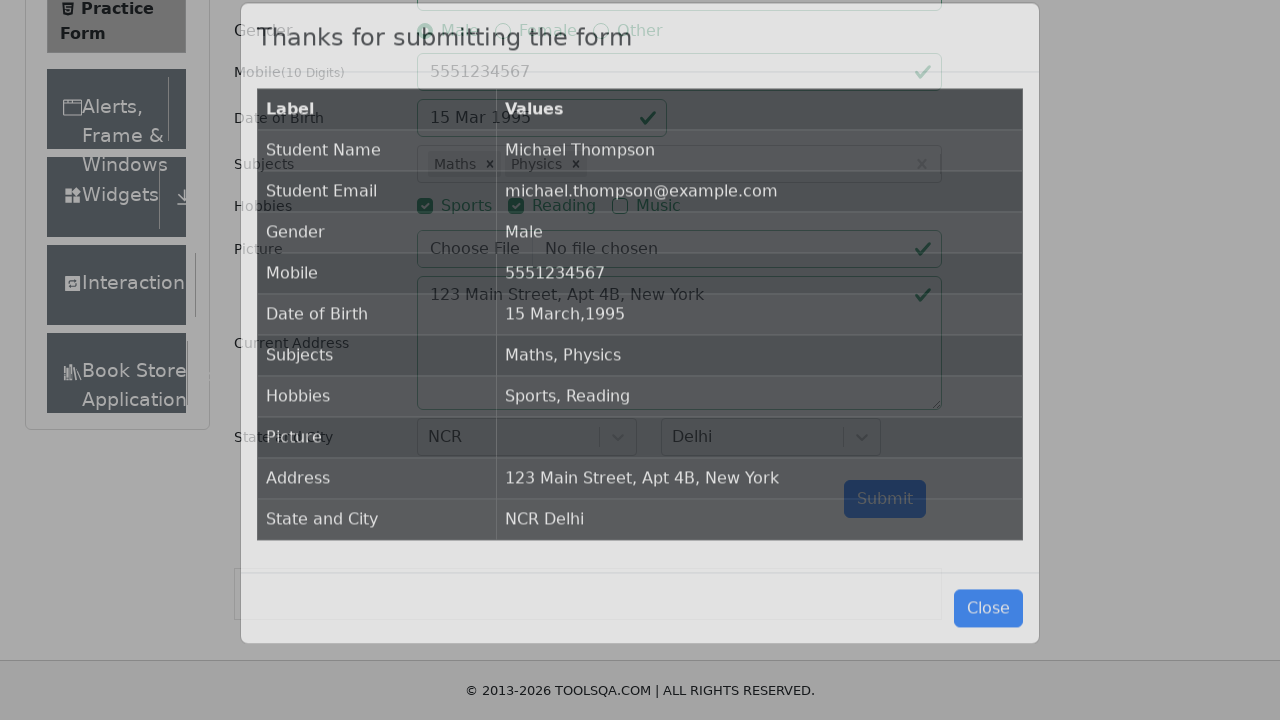

Confirmation popup modal appeared and loaded
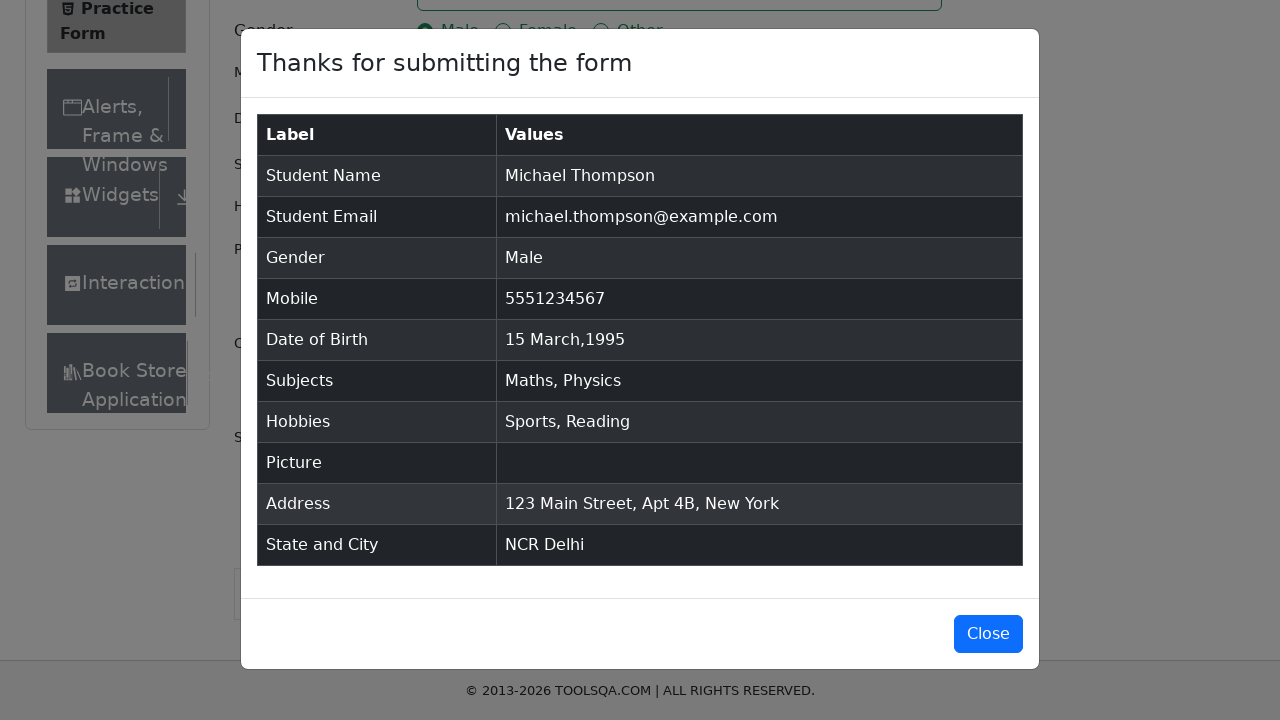

Clicked button to close the confirmation popup at (988, 634) on #closeLargeModal
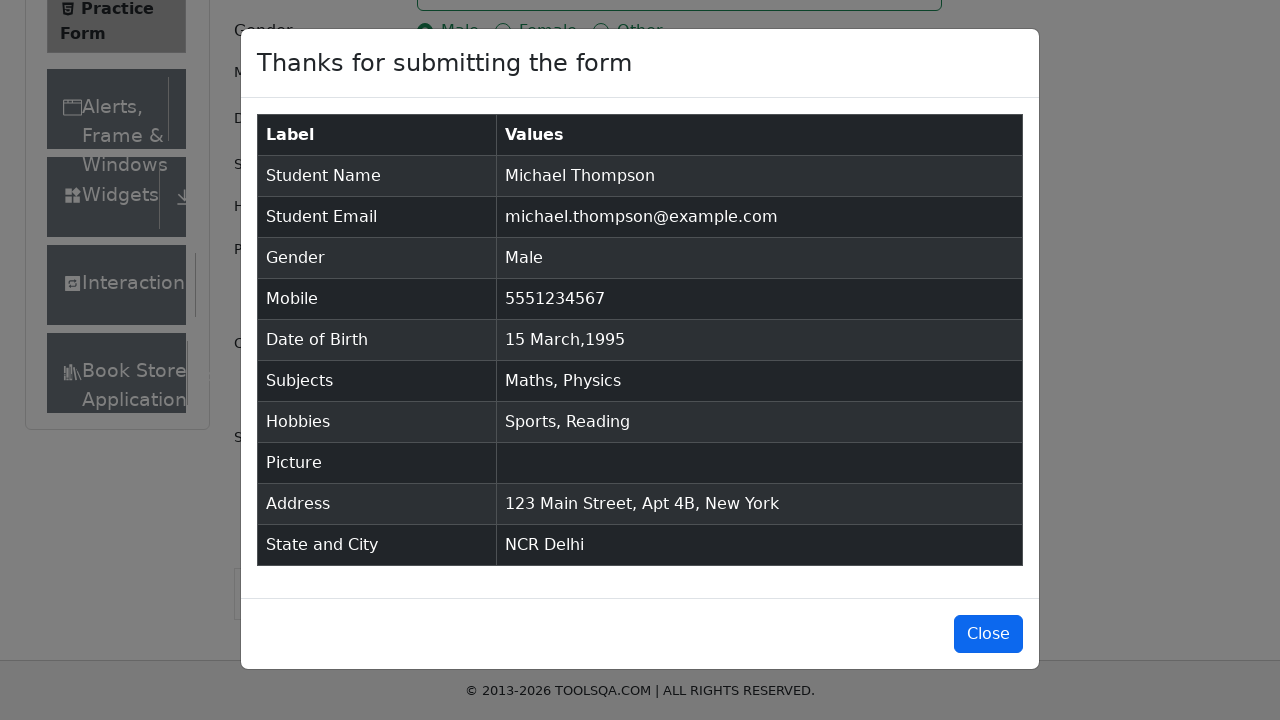

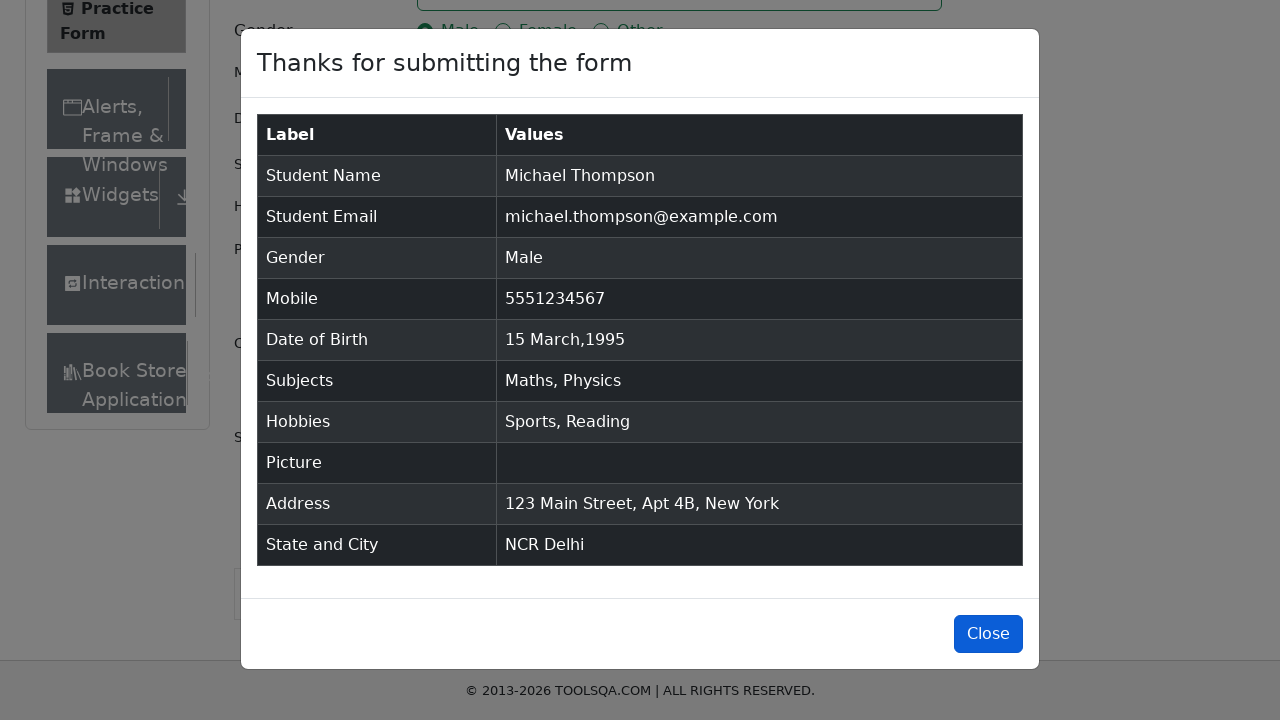